Navigates to Ant Design carousel component documentation page and waits for it to load

Starting URL: https://ant.design/components/carousel-cn

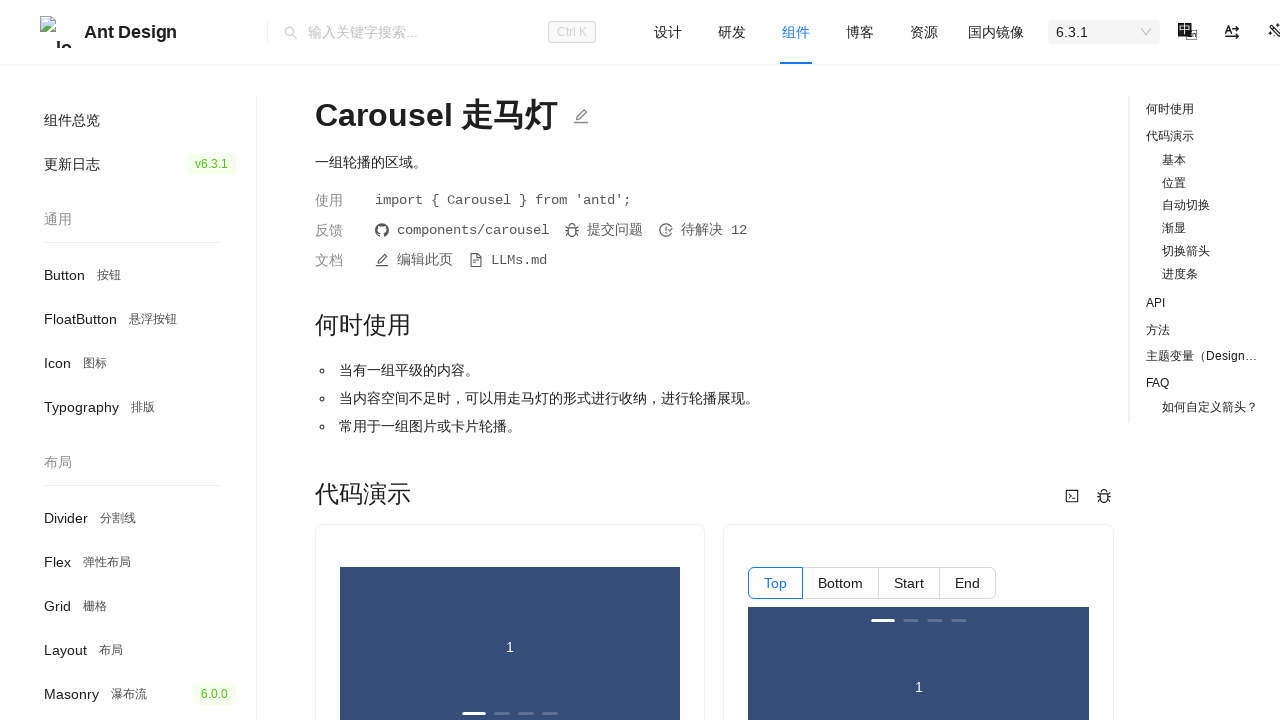

Set viewport size to 1920x1080
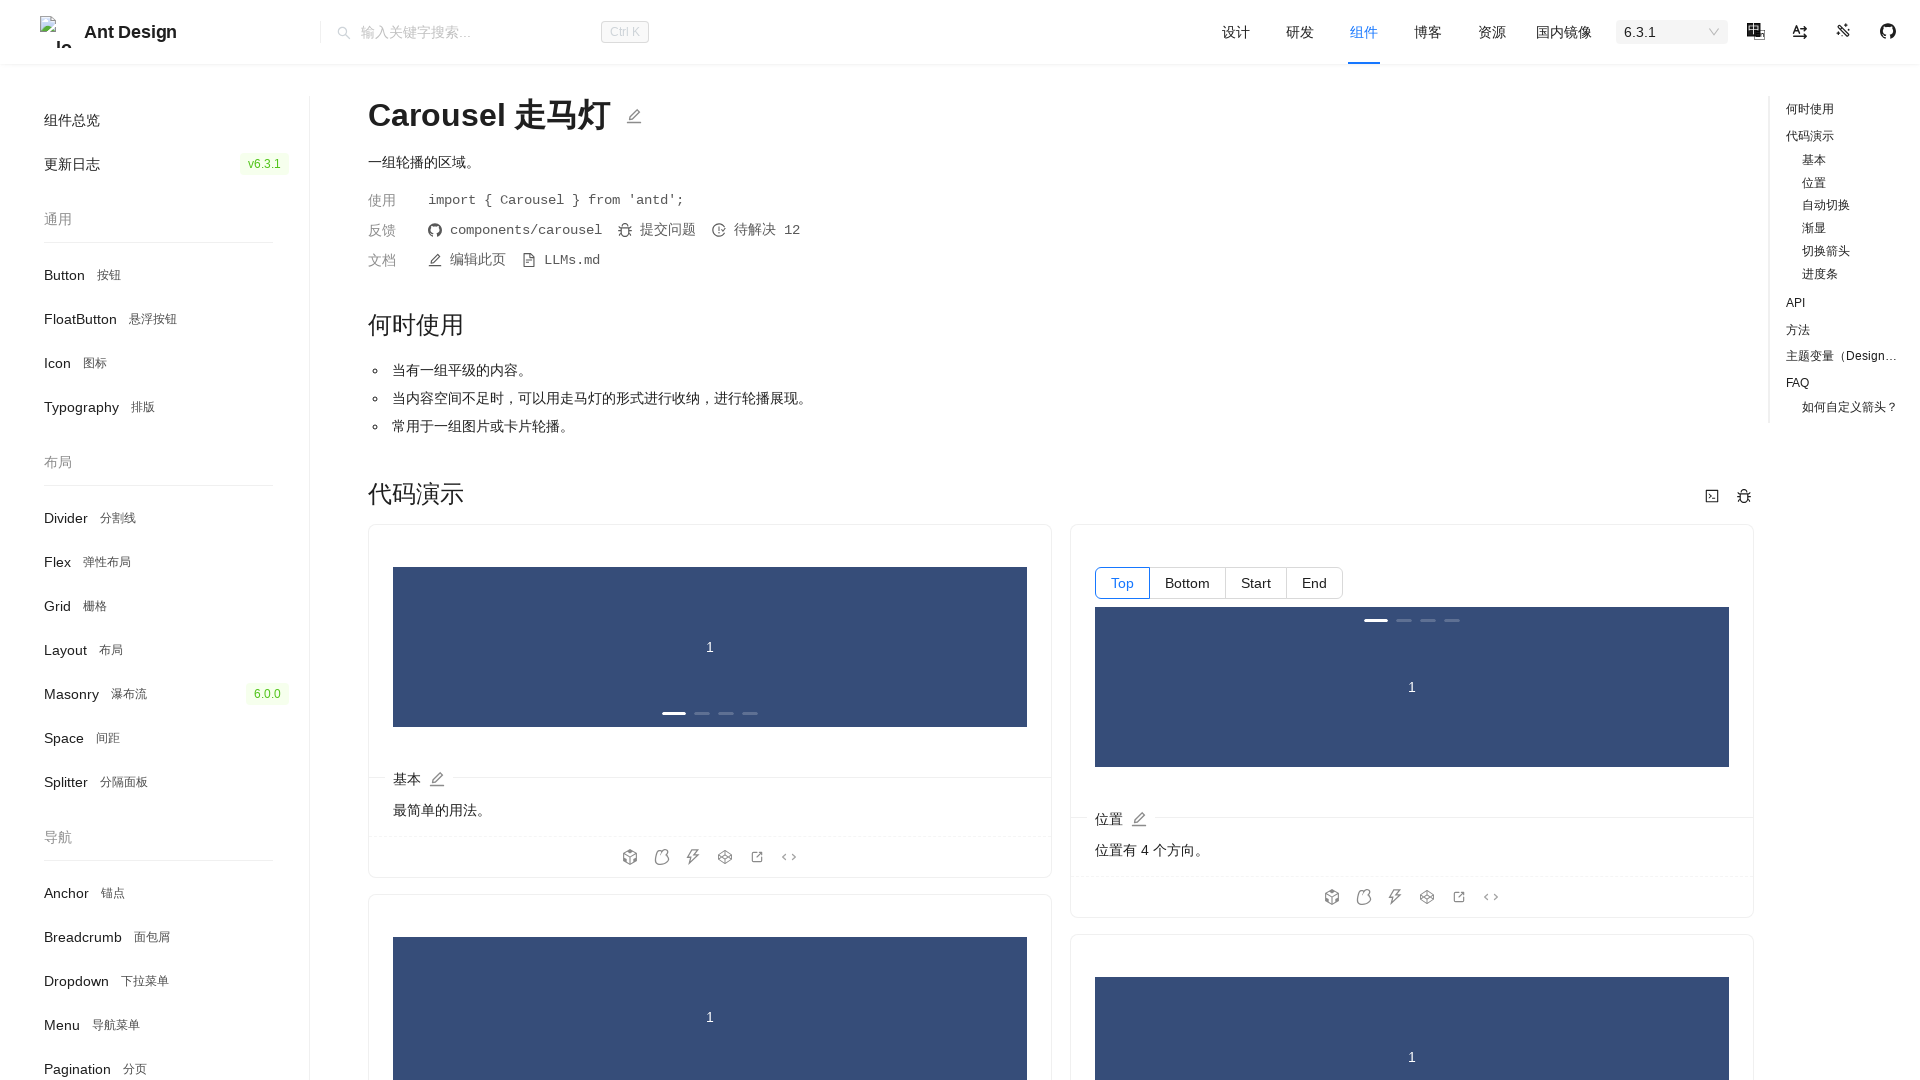

Ant Design carousel component documentation page loaded
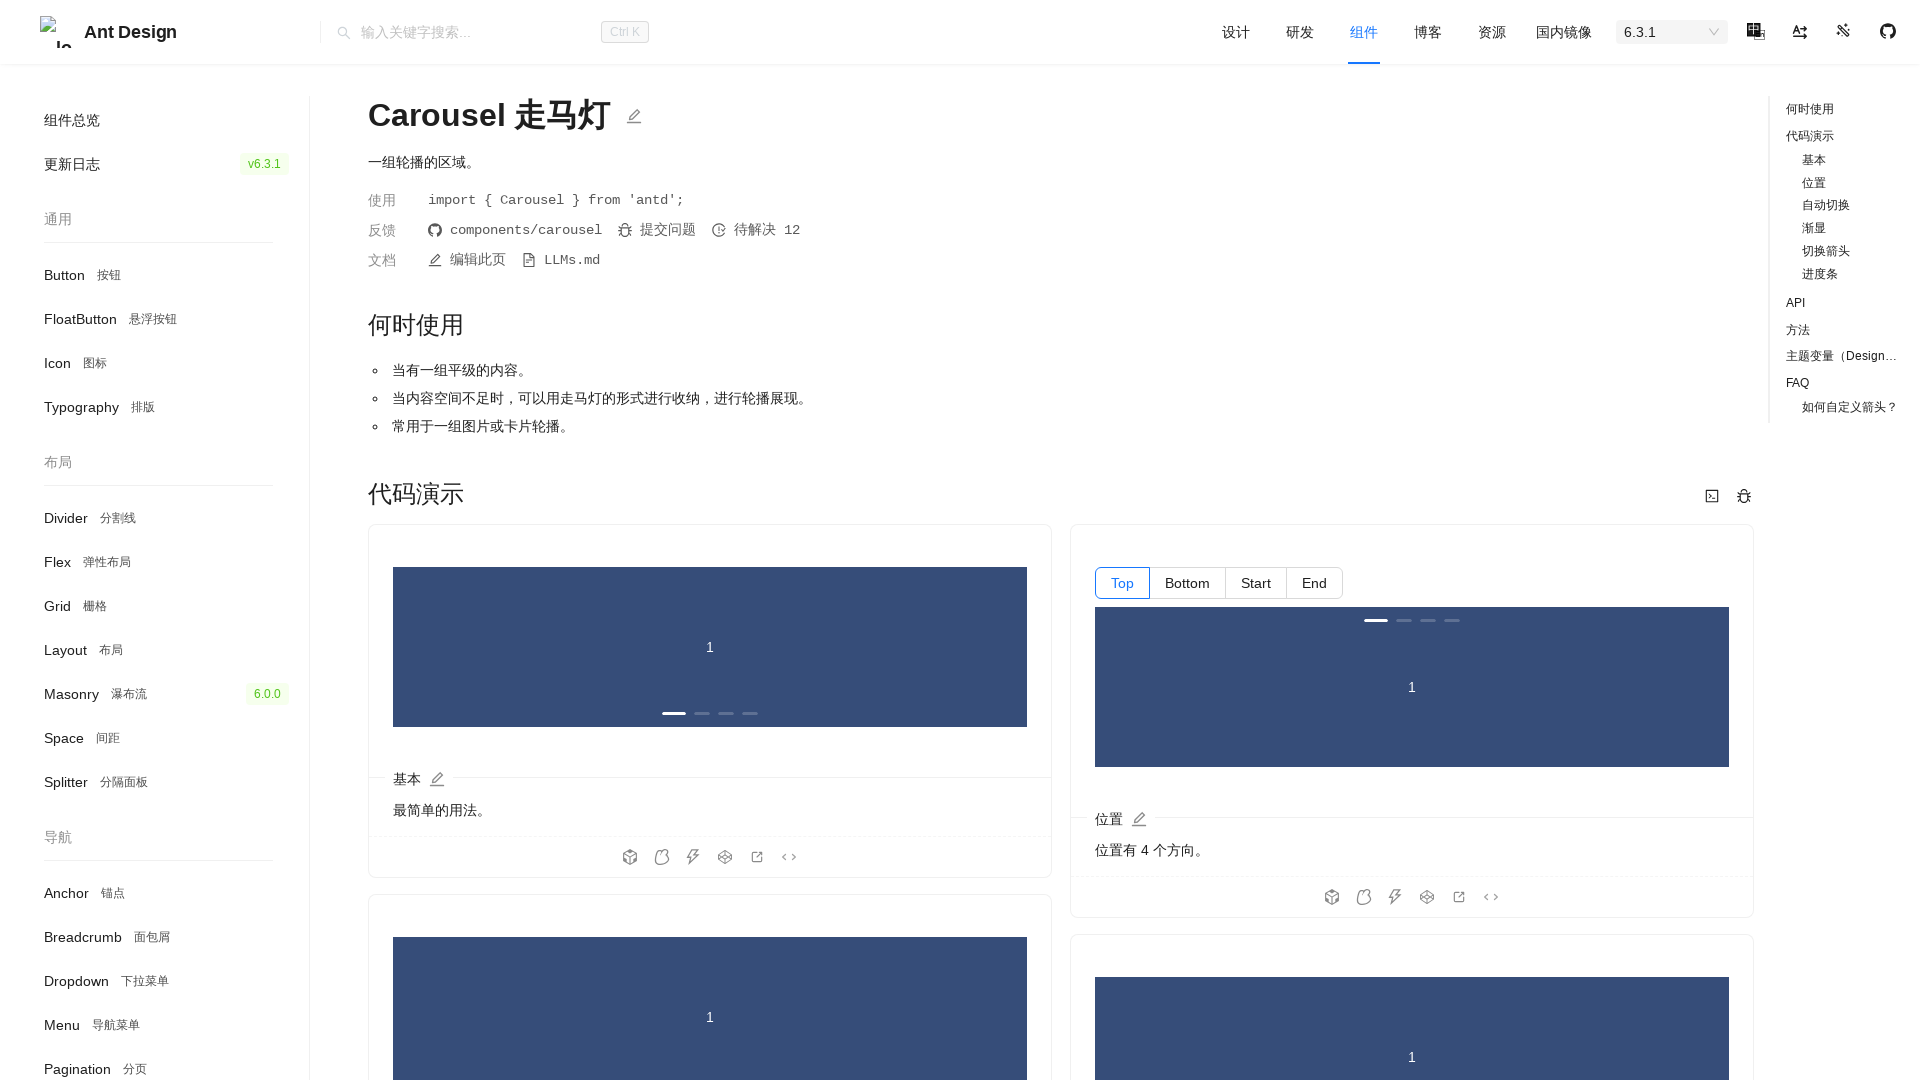

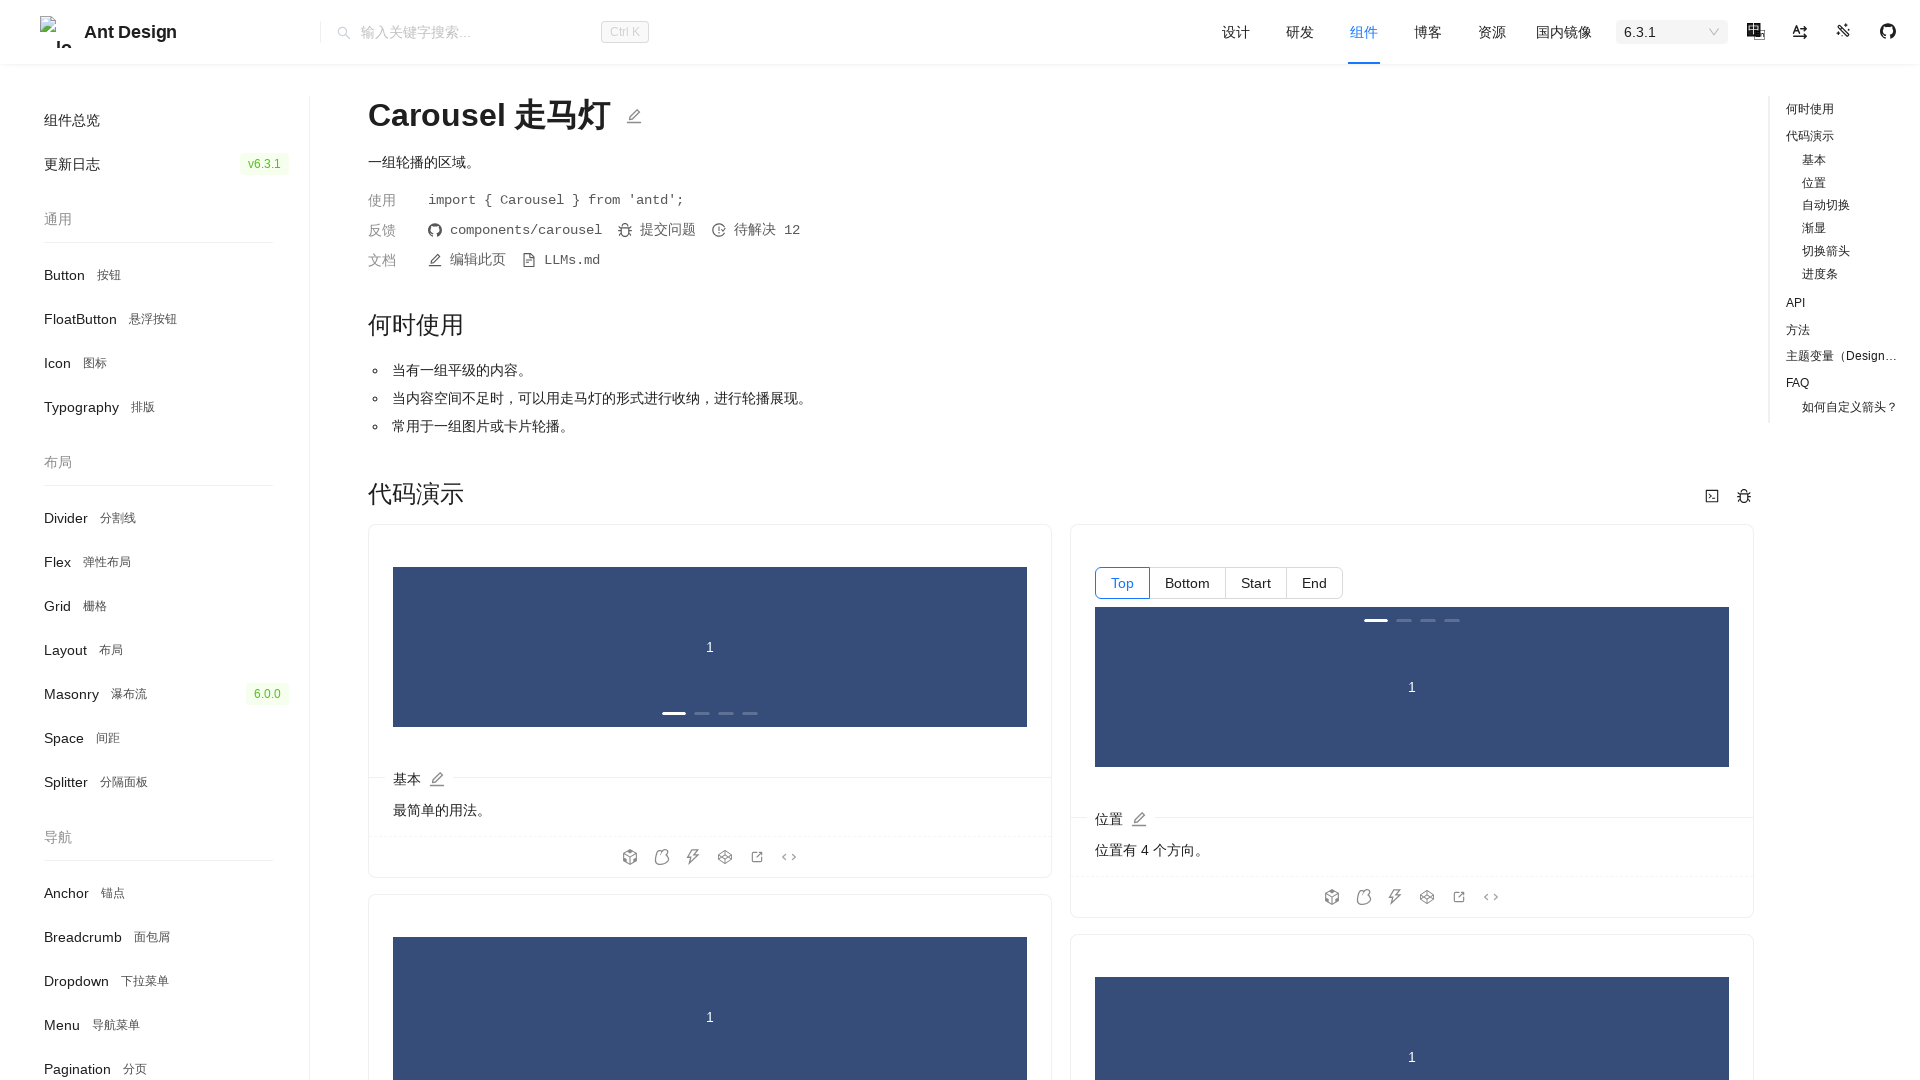